Tests basic browser window management by navigating to Selenium website, minimizing and maximizing the browser window, and retrieving the page title and URL.

Starting URL: https://www.selenium.dev/

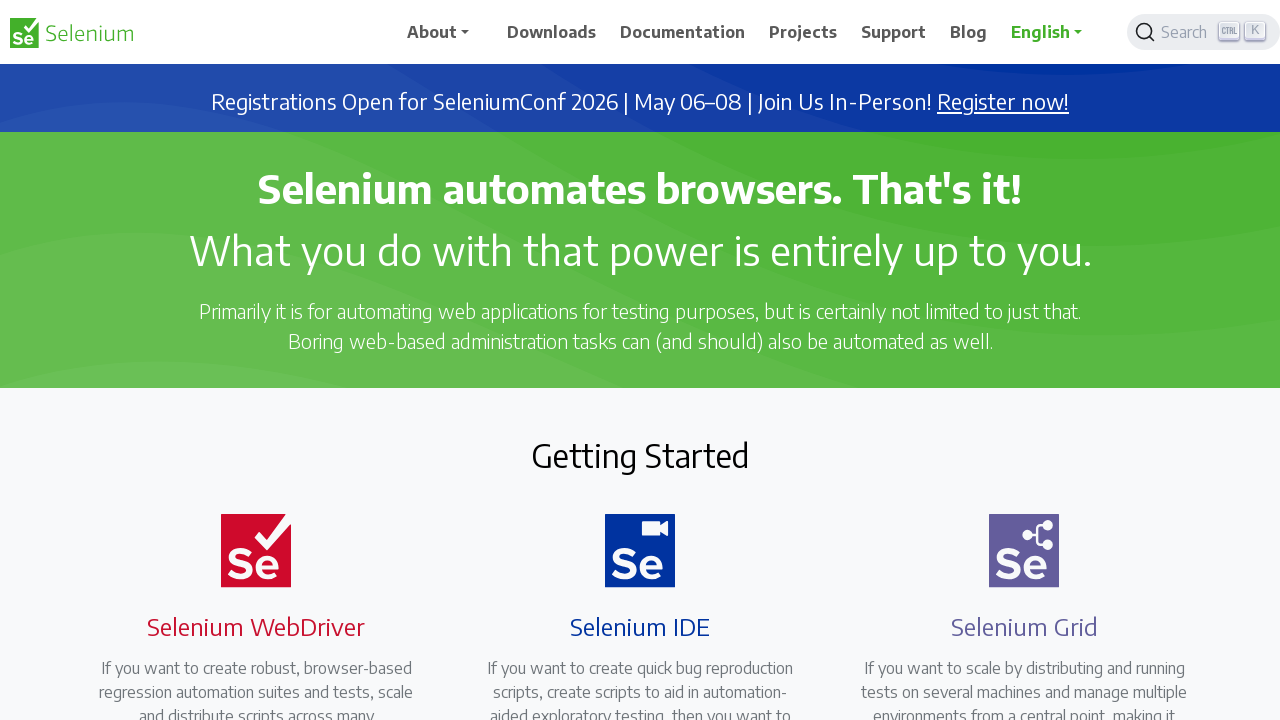

Navigated to https://www.selenium.dev/
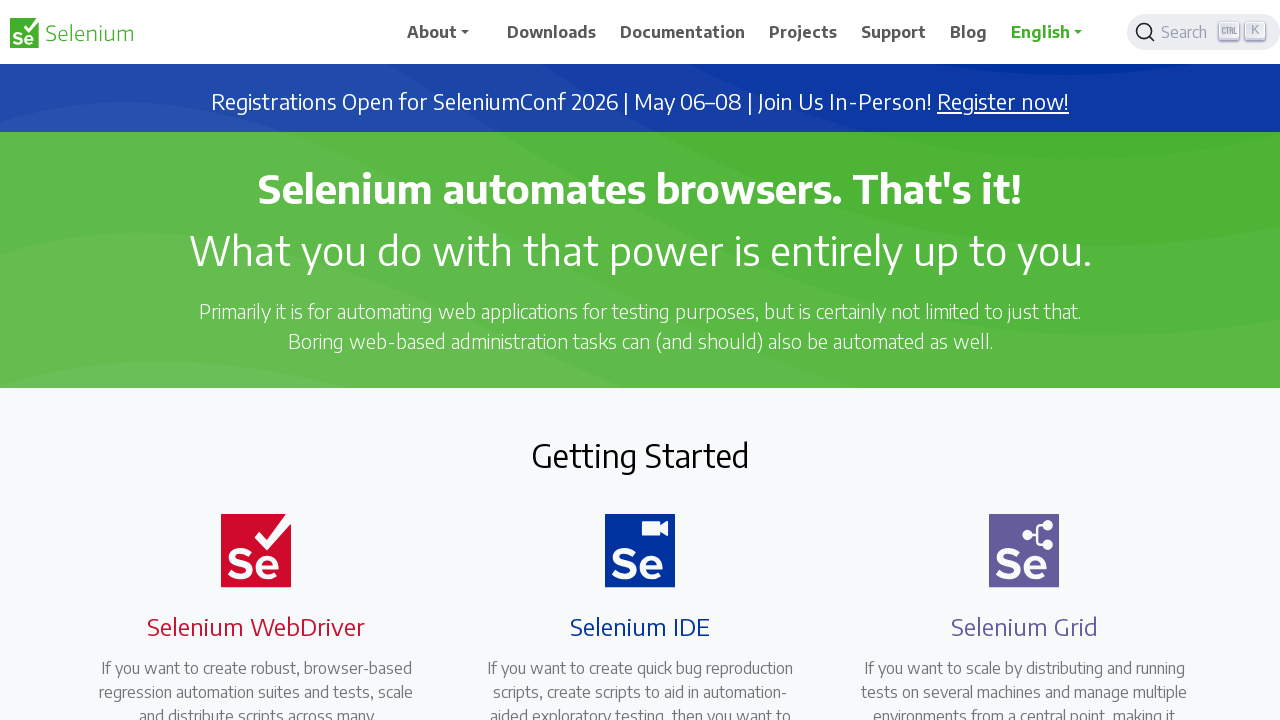

Minimized browser window to 100x100 viewport
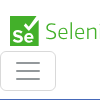

Waited 1000ms
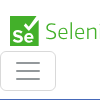

Maximized browser window to 1920x1080 viewport
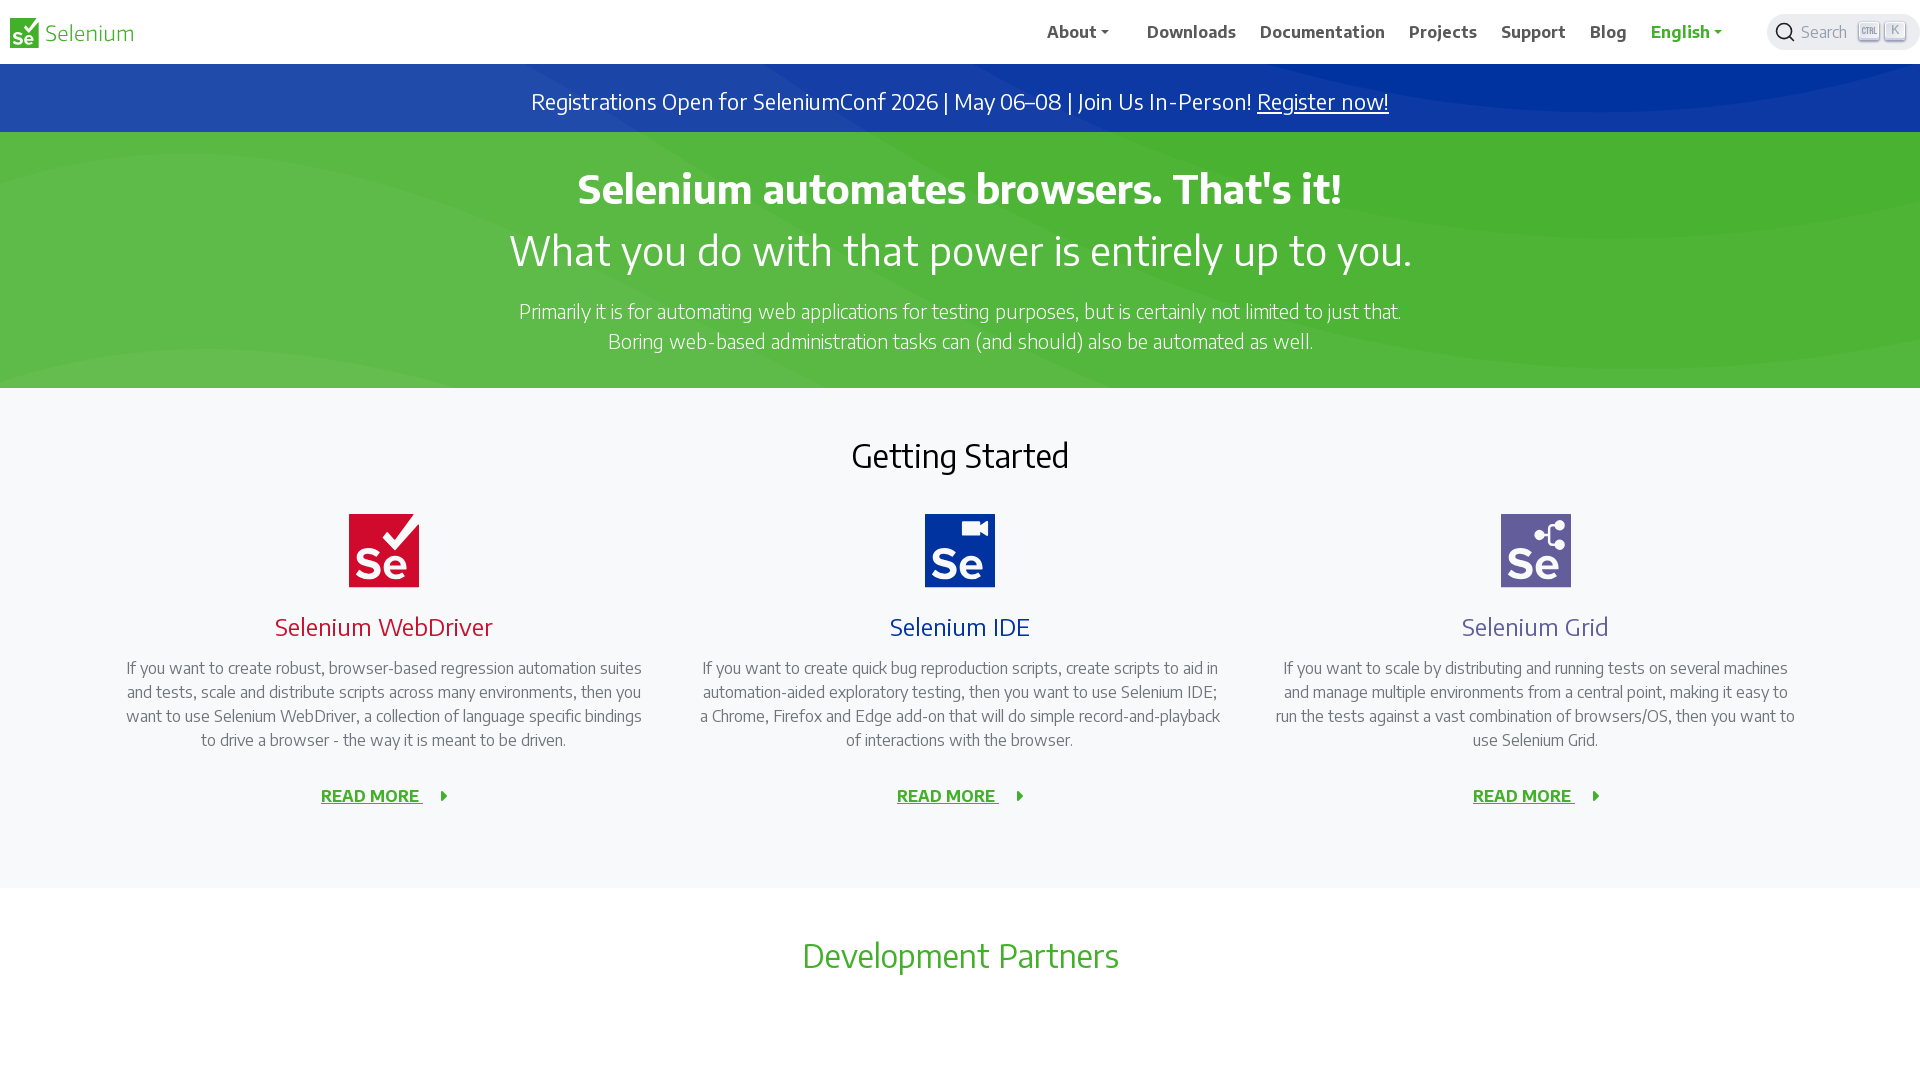

Retrieved page title: Selenium
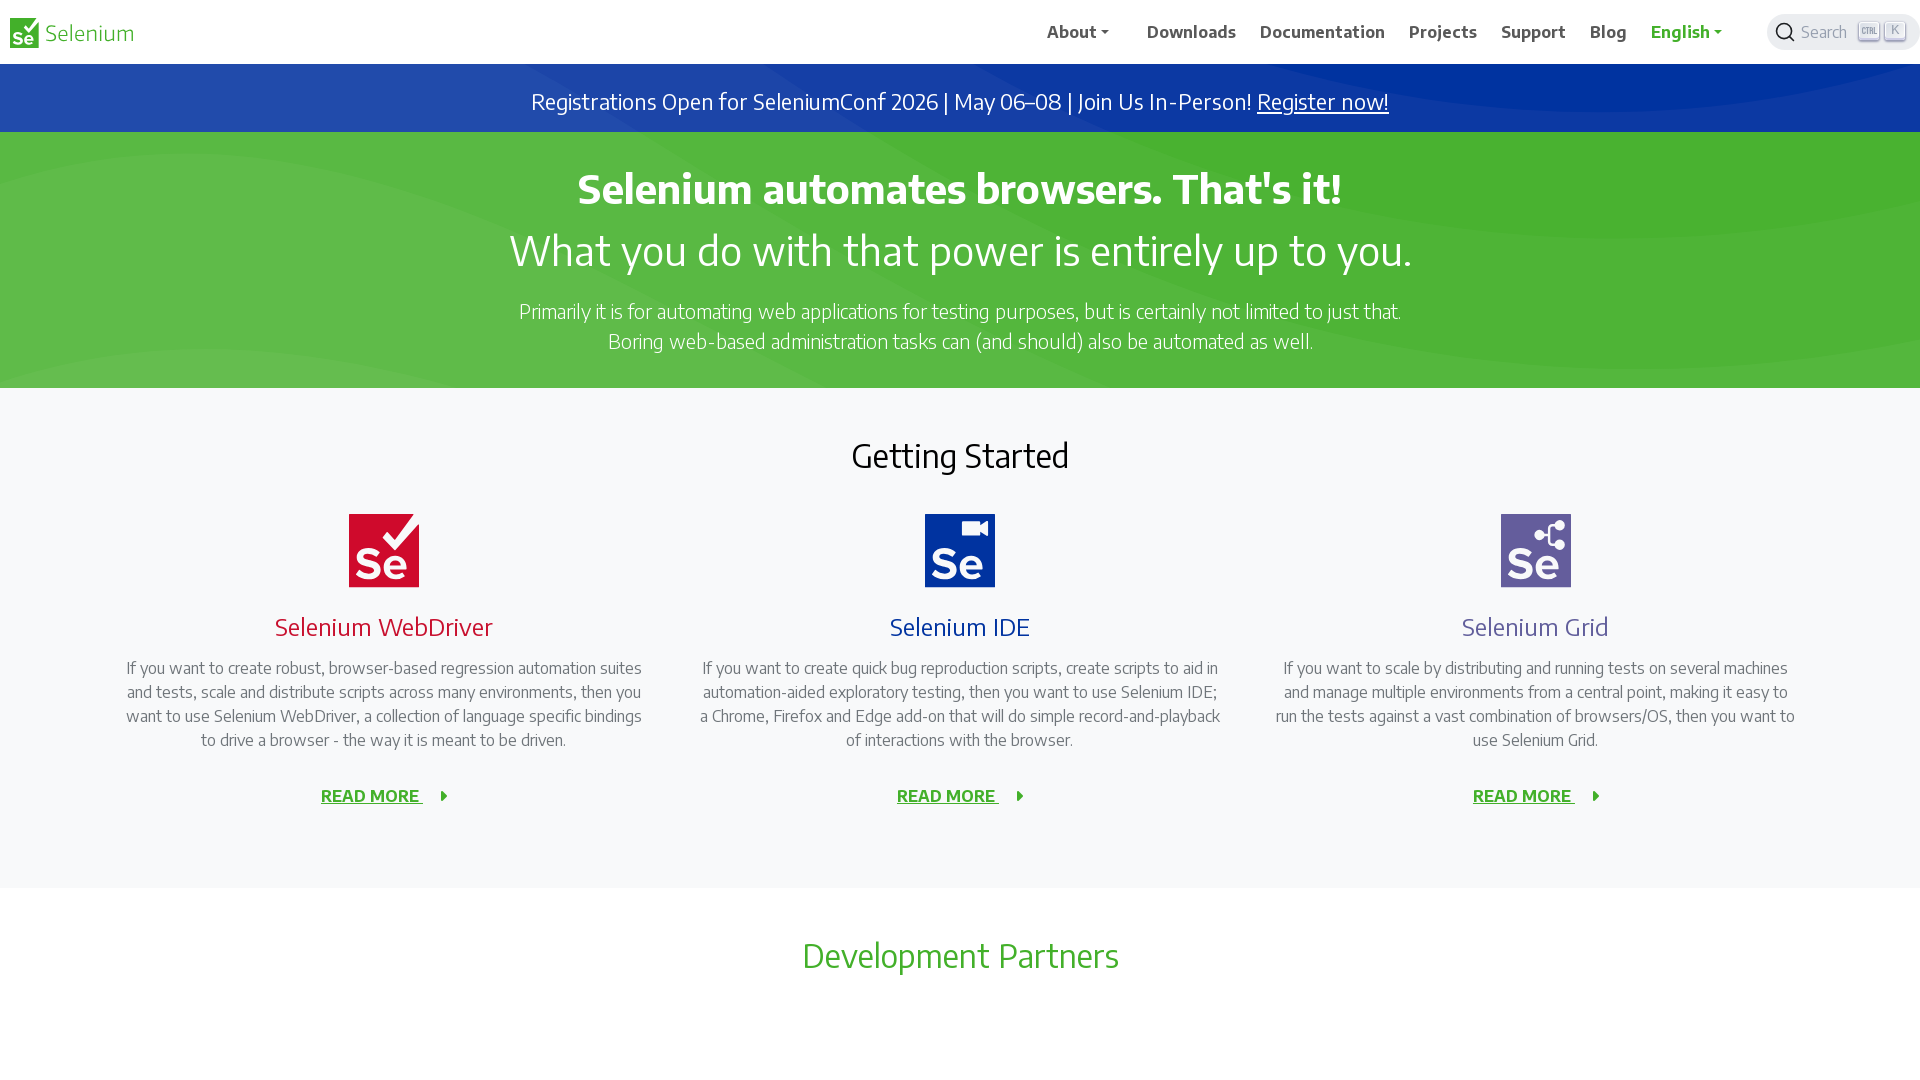

Retrieved current URL: https://www.selenium.dev/
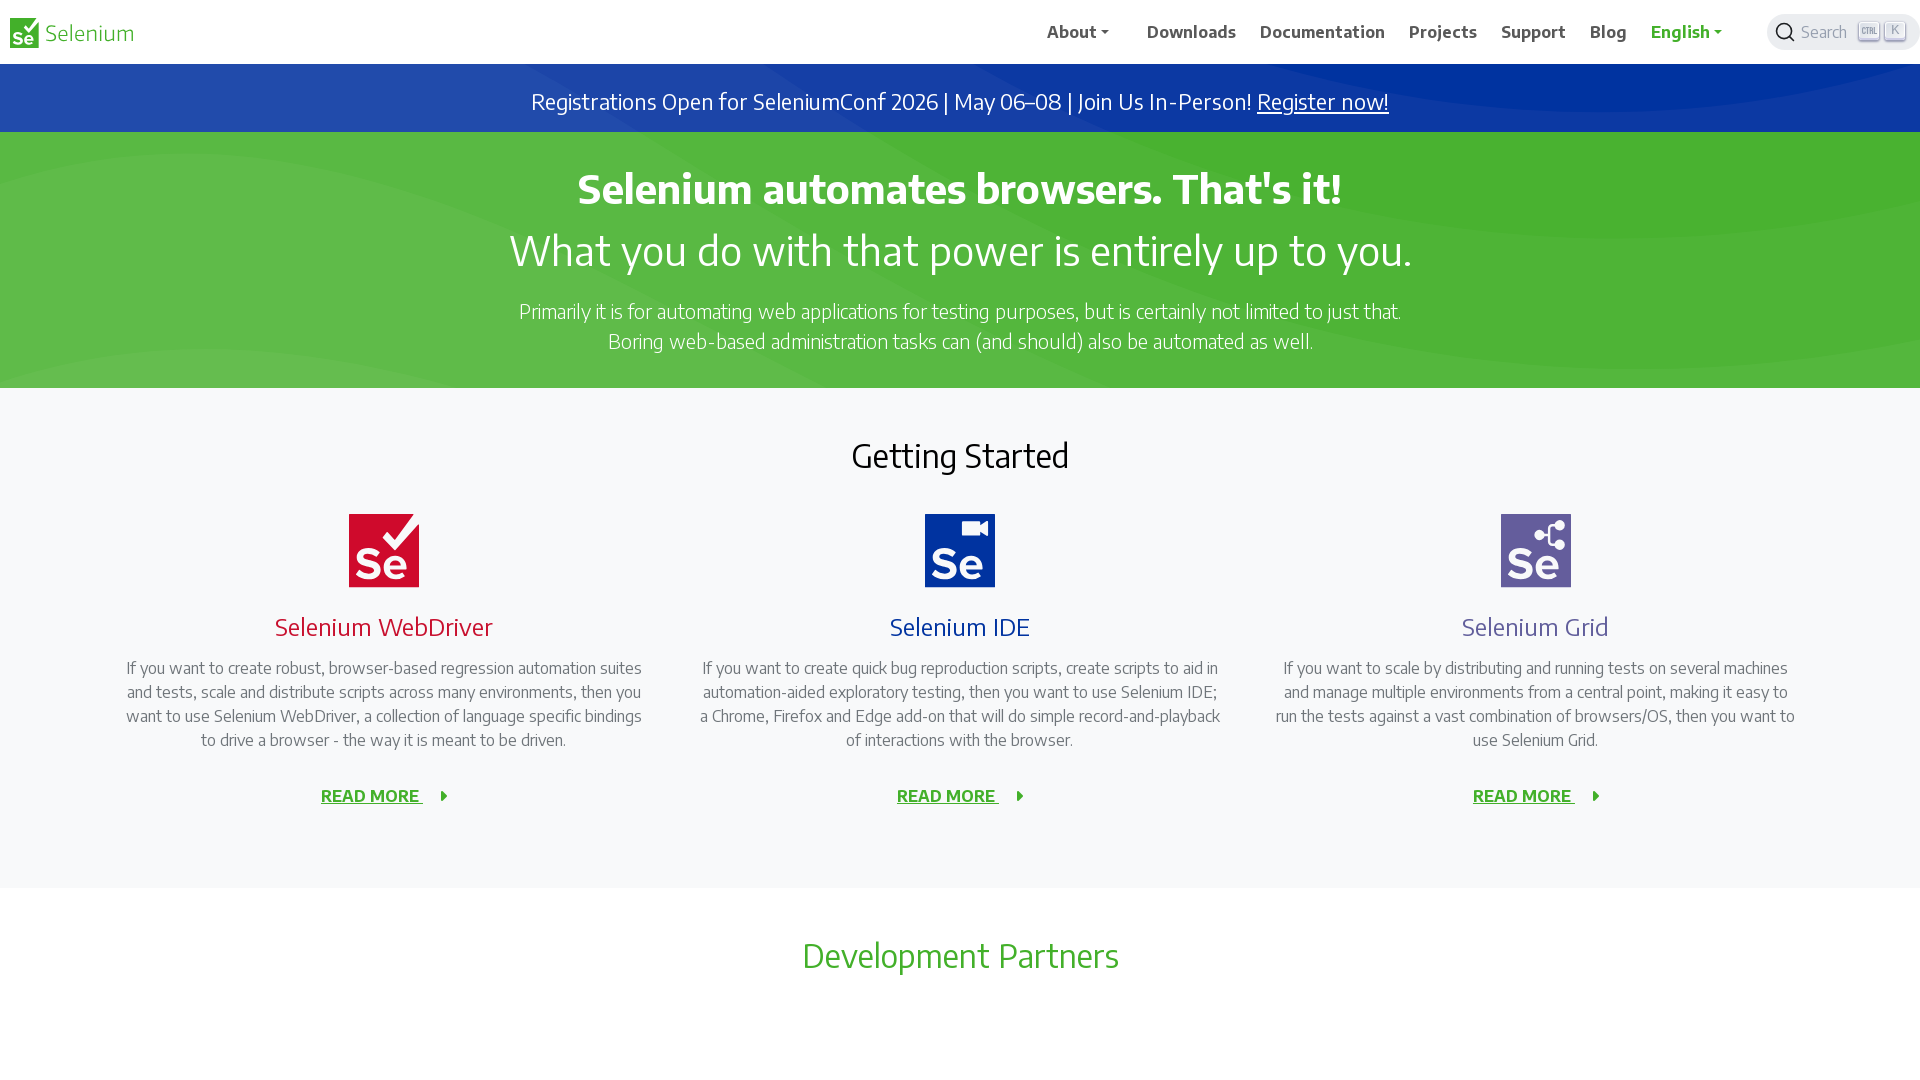

Page fully loaded (domcontentloaded state reached)
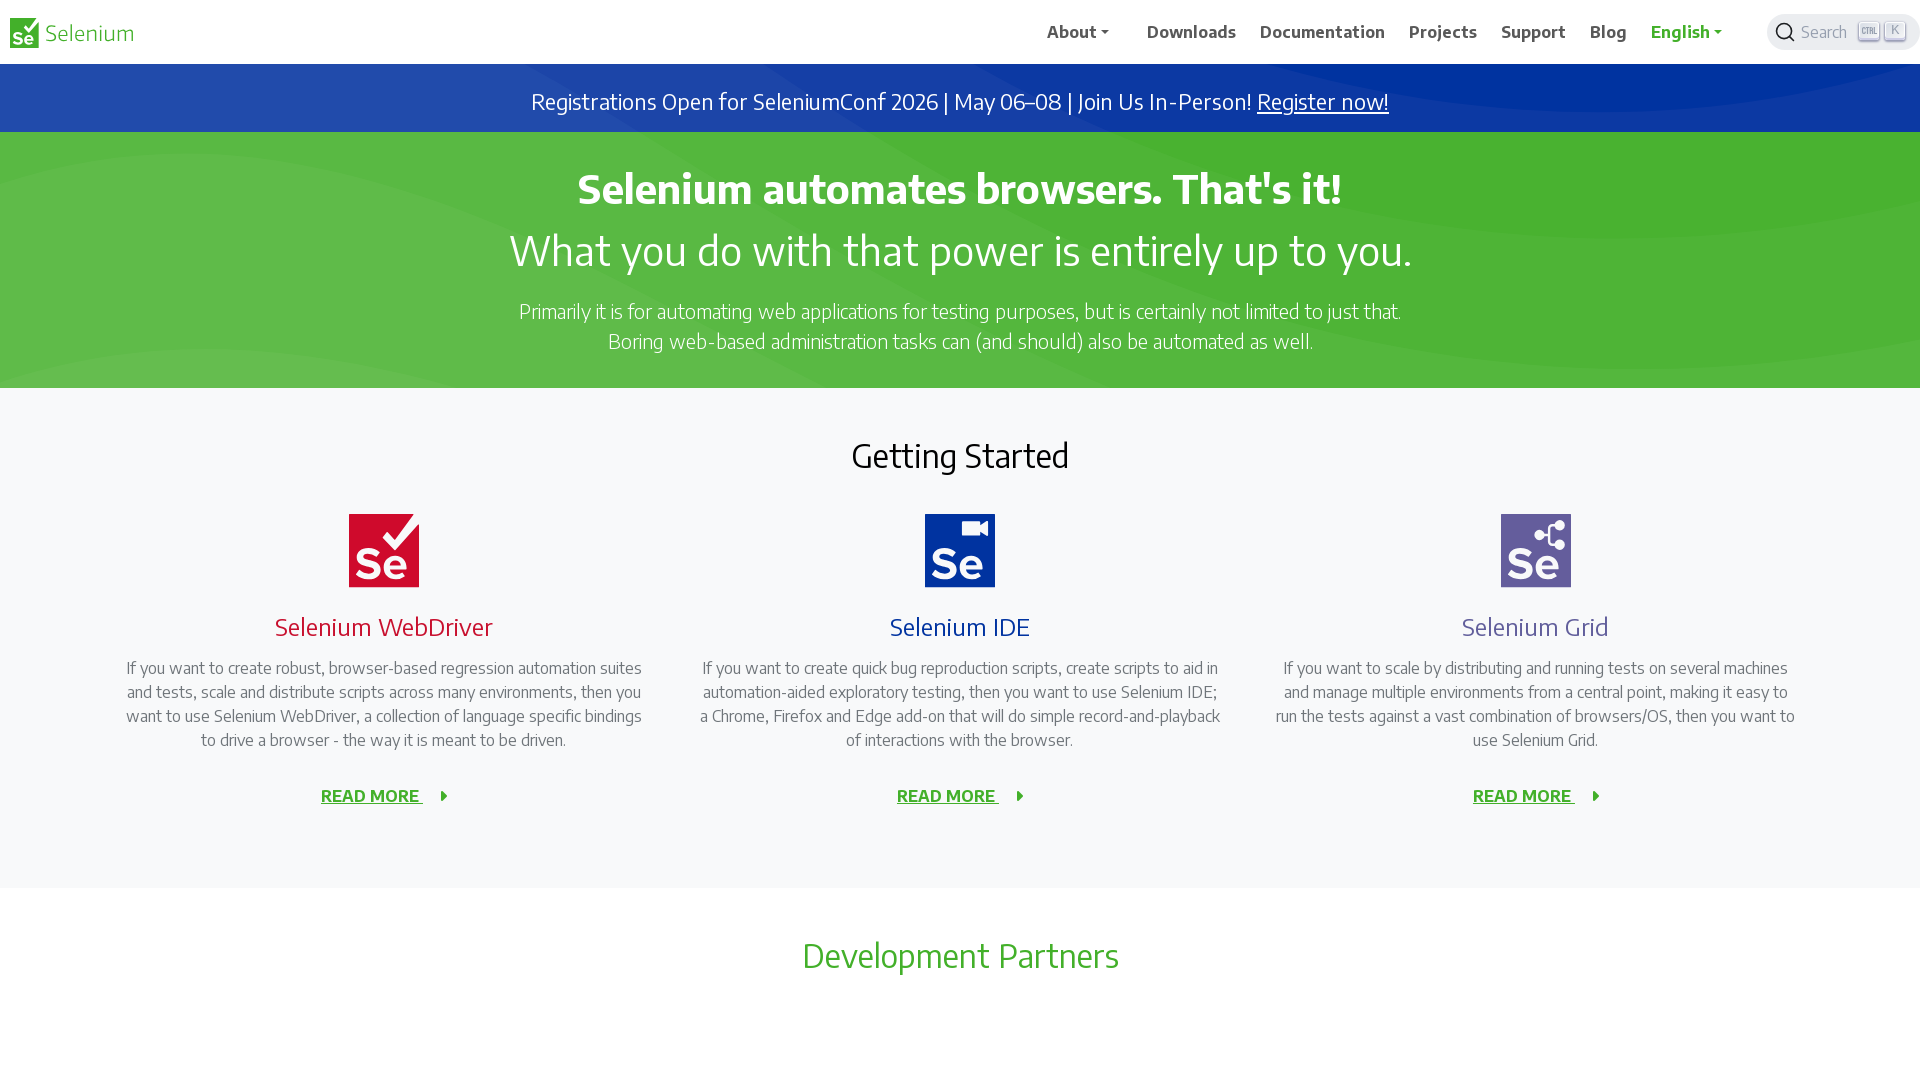

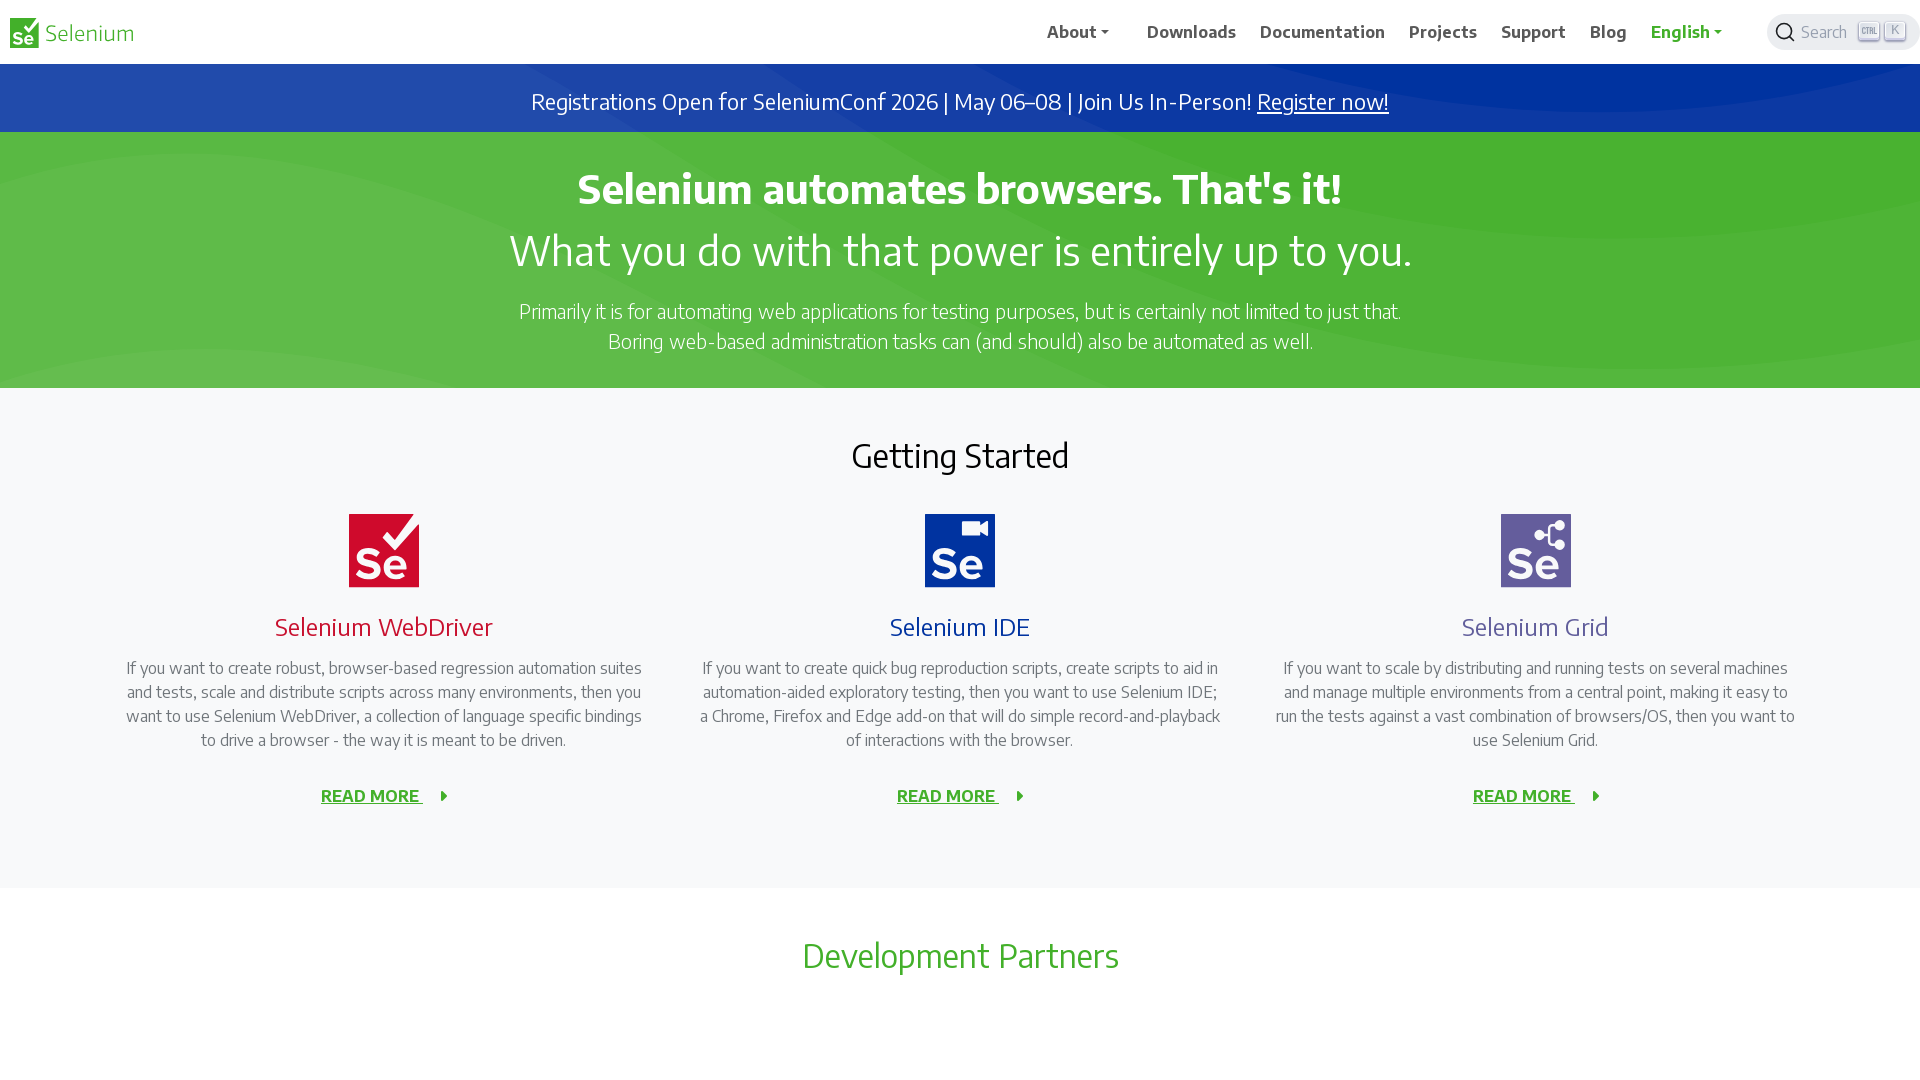